Tests select dropdown functionality by selecting options by value, label, and multiple selections

Starting URL: https://rwoll.github.io/gh-pages-examples/

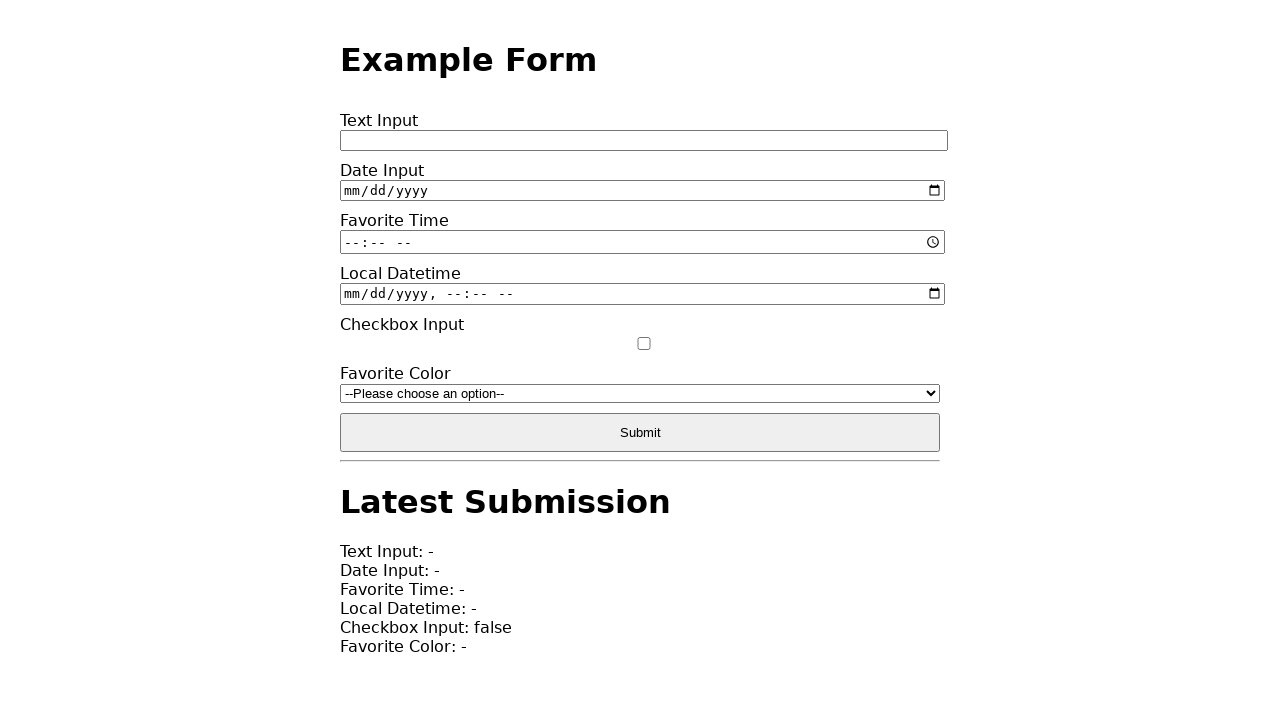

Selected 'blue' option by value in favorite-color dropdown on select#favorite-color
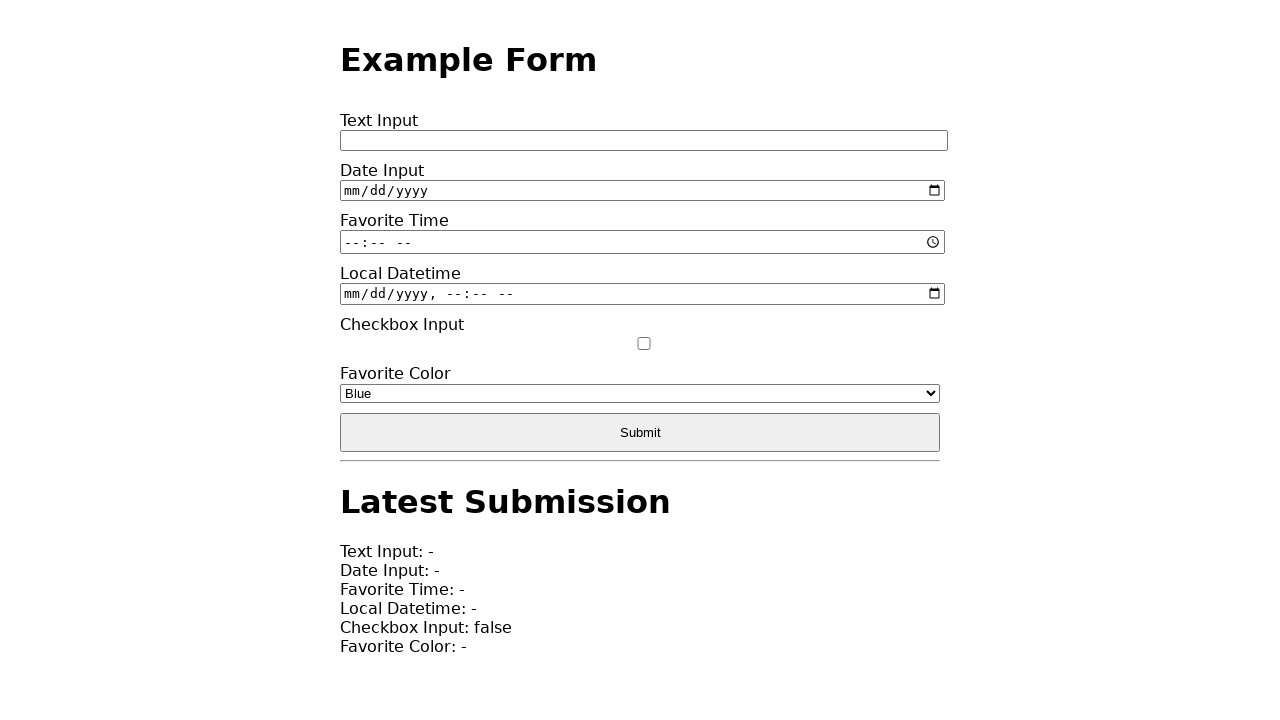

Selected 'Blue' option by label in favorite-color dropdown on select#favorite-color
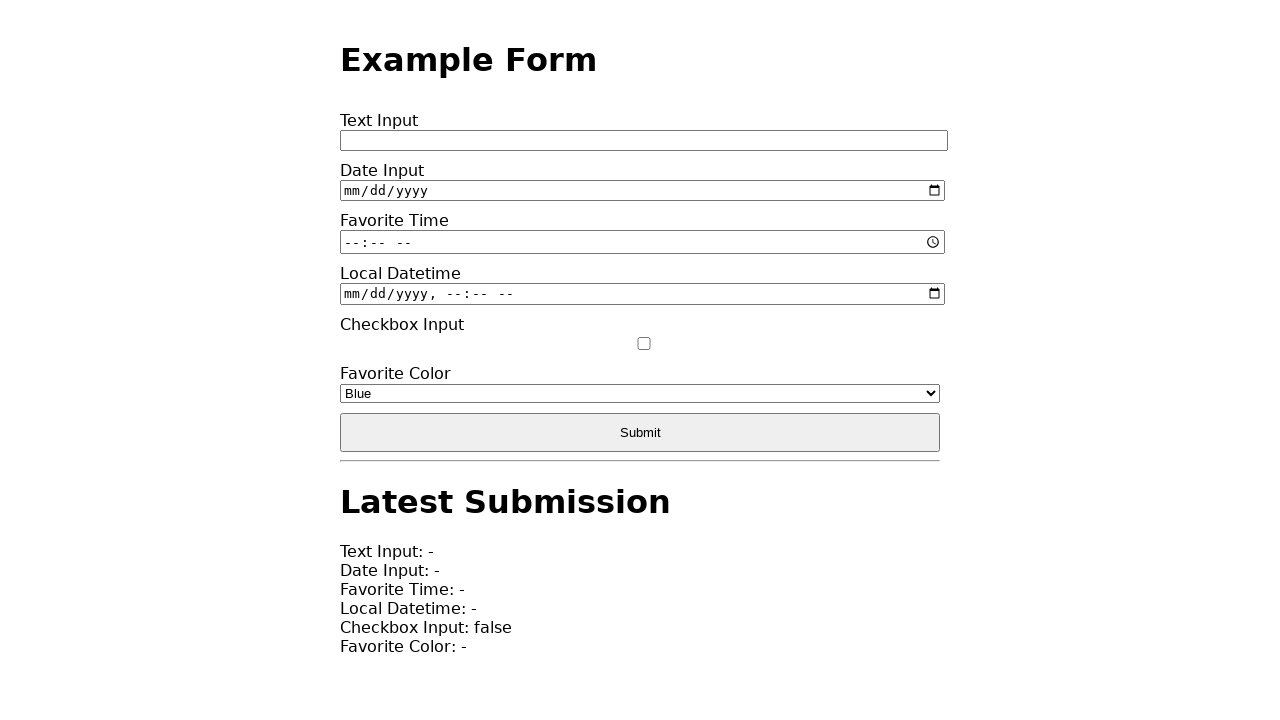

Selected multiple options (red, green, blue) in favorite-color dropdown on select#favorite-color
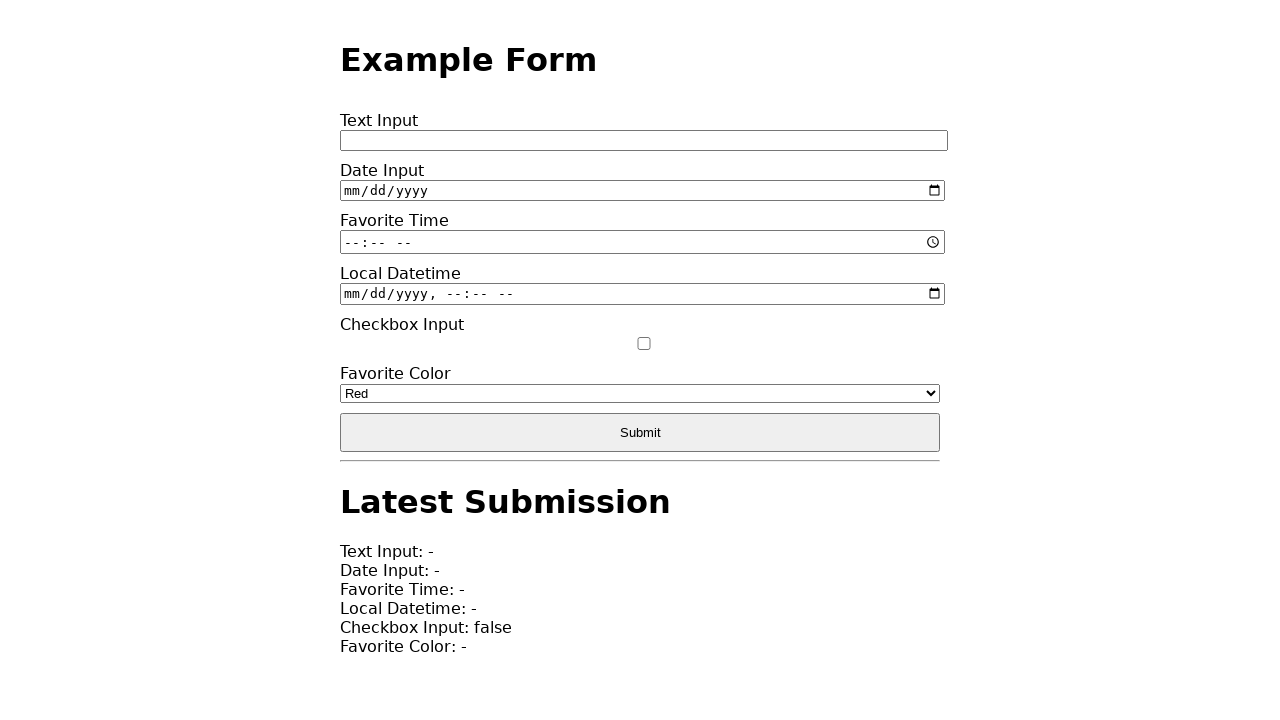

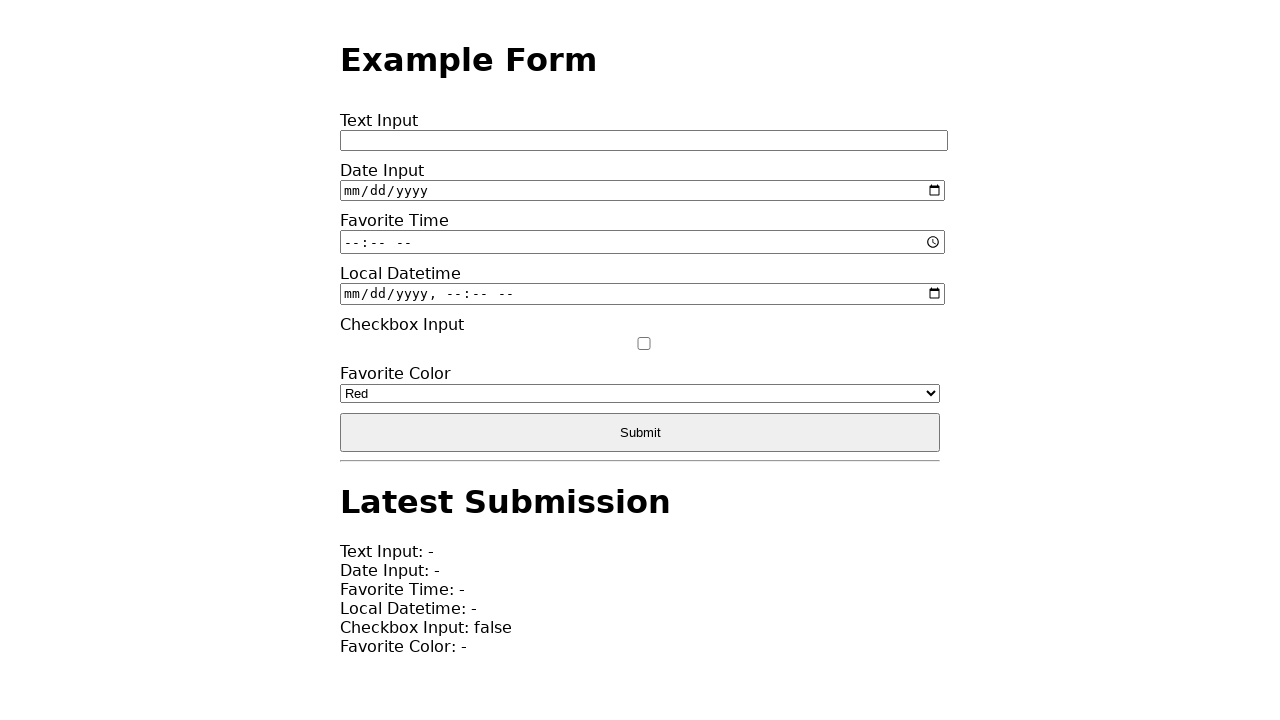